Tests browser alert functionality by clicking a button to trigger an alert, reading its text, and accepting it

Starting URL: https://demoqa.com/alerts

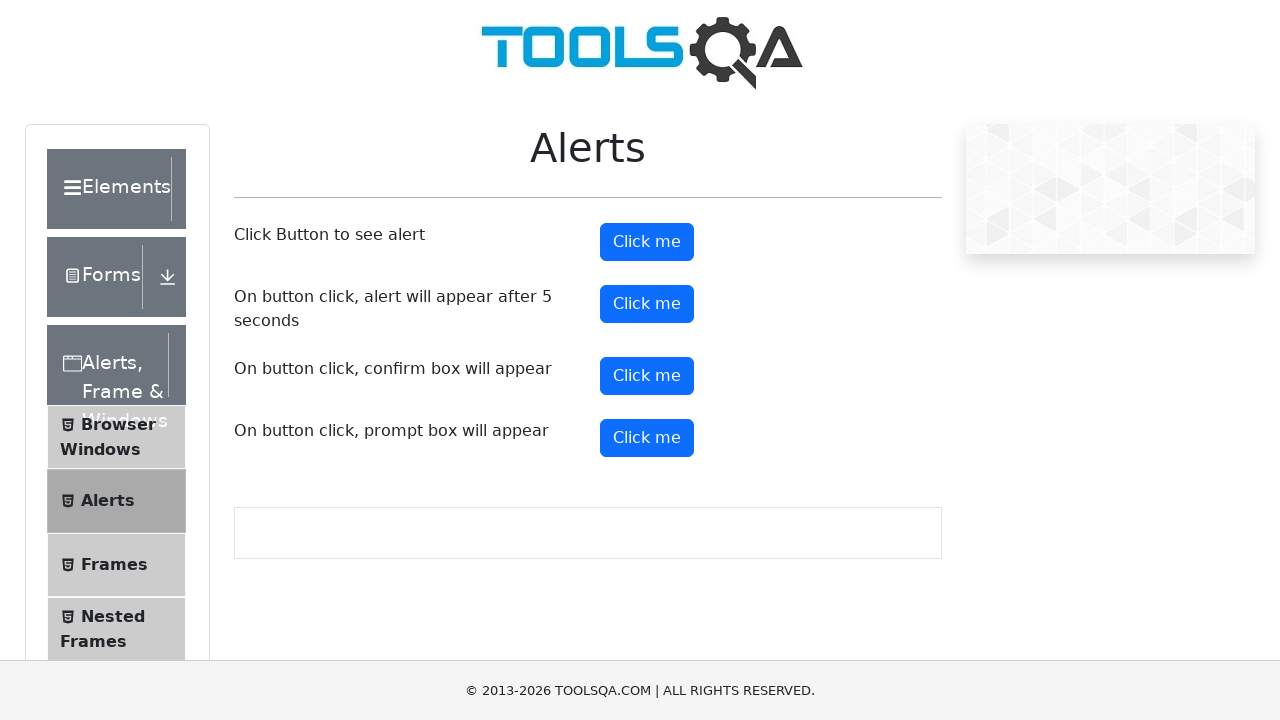

Navigated to alerts test page
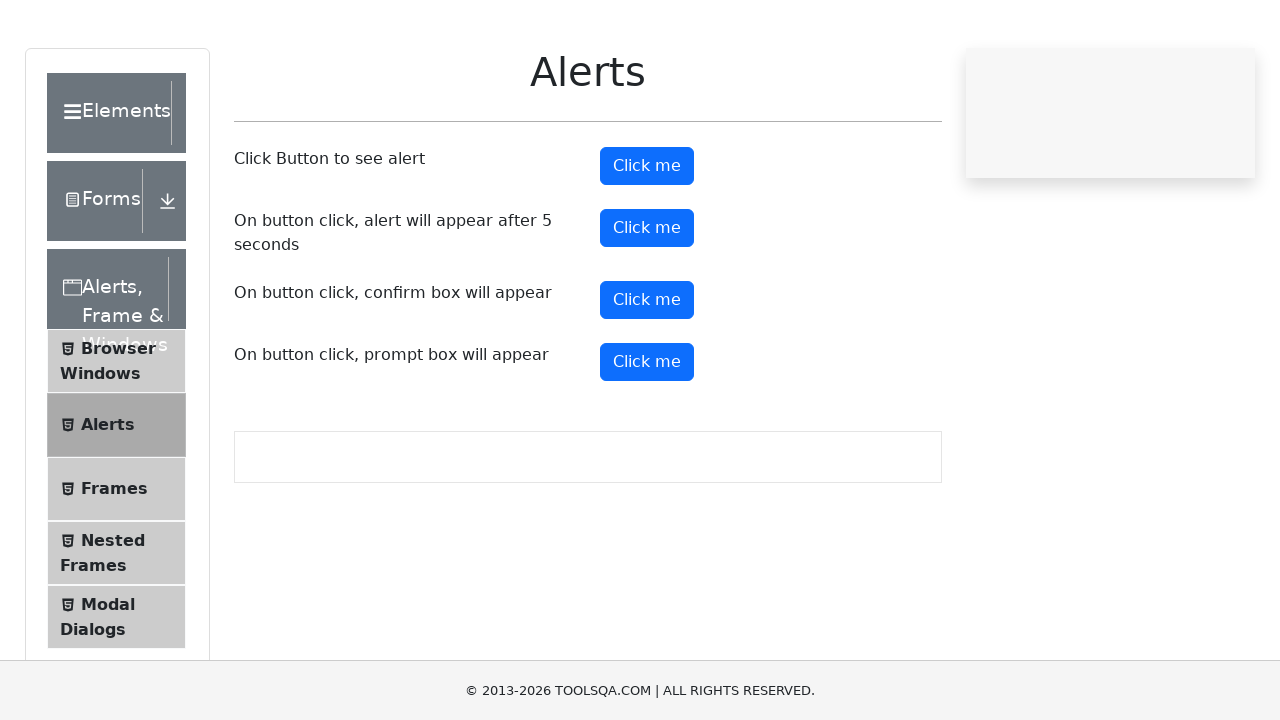

Clicked alert button to trigger browser alert at (647, 242) on #alertButton
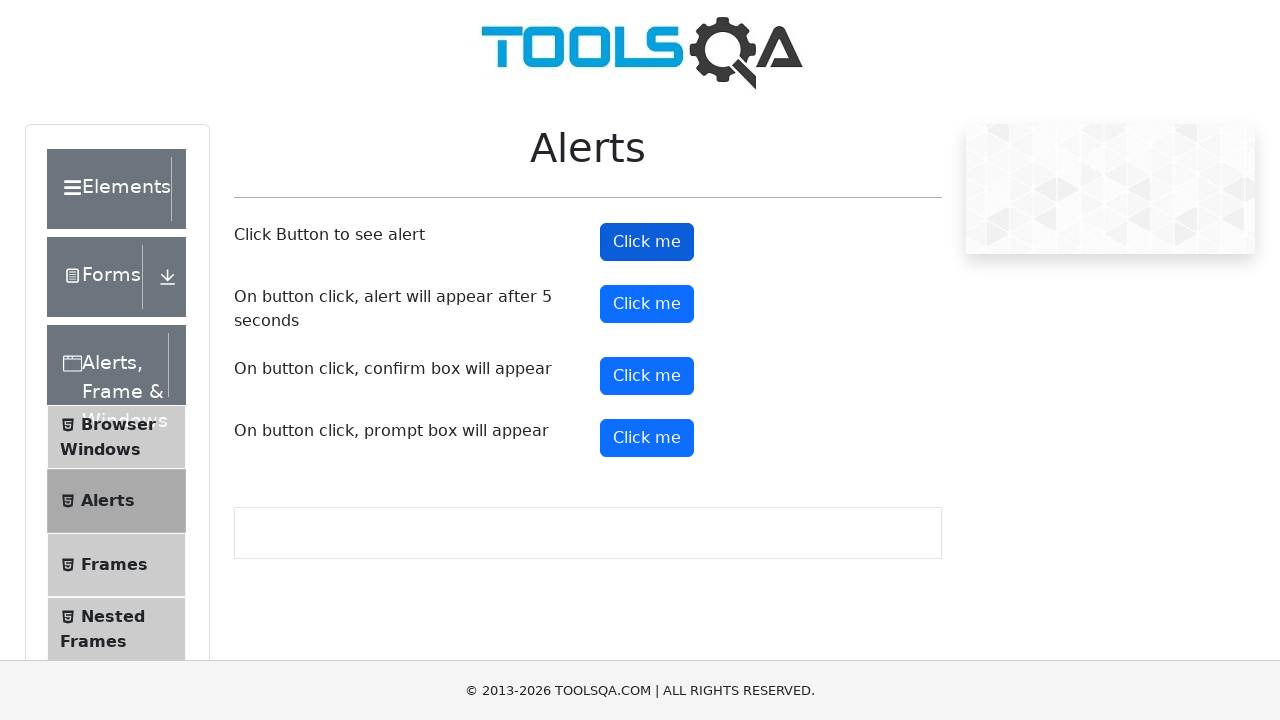

Set up dialog handler to accept alert
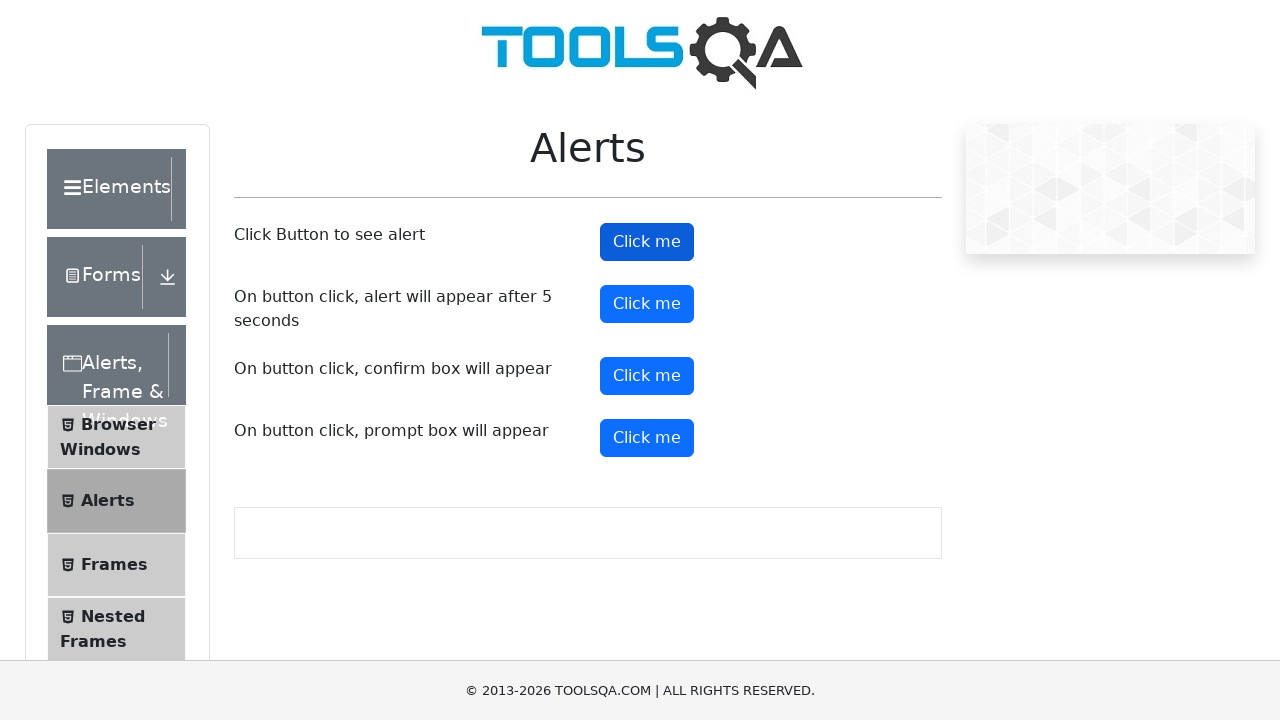

Waited 1 second for alert to be fully processed
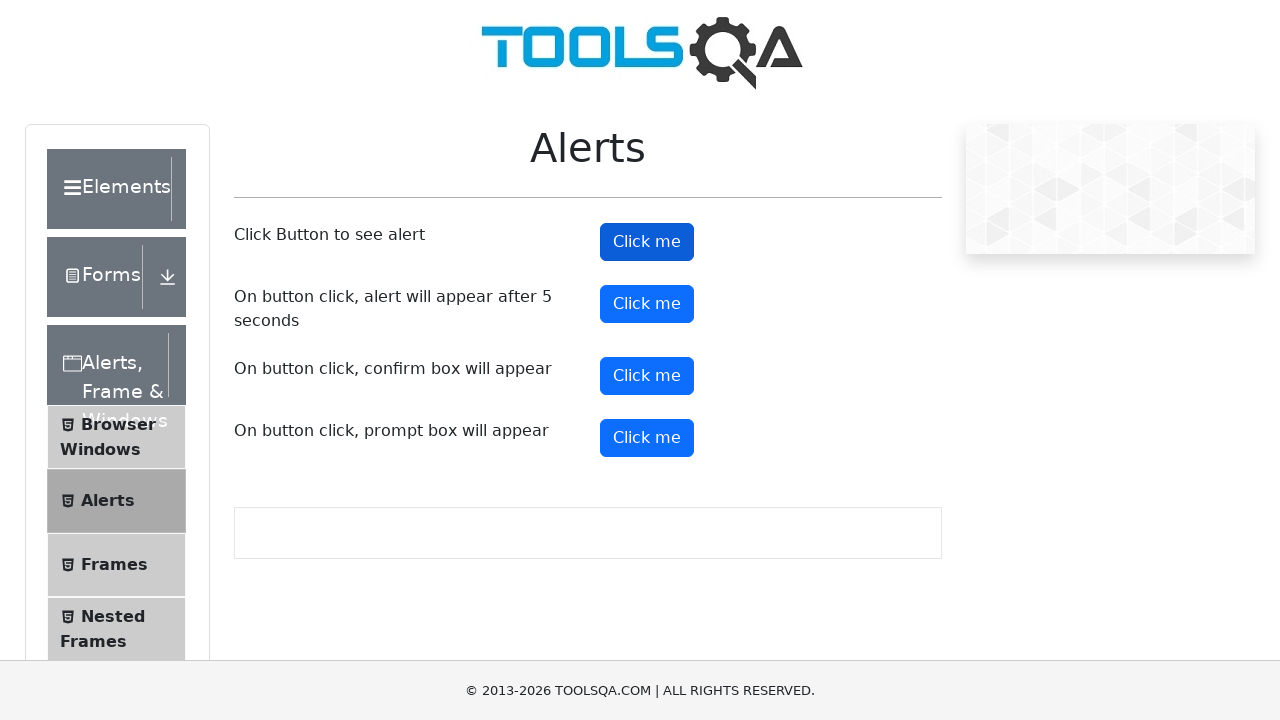

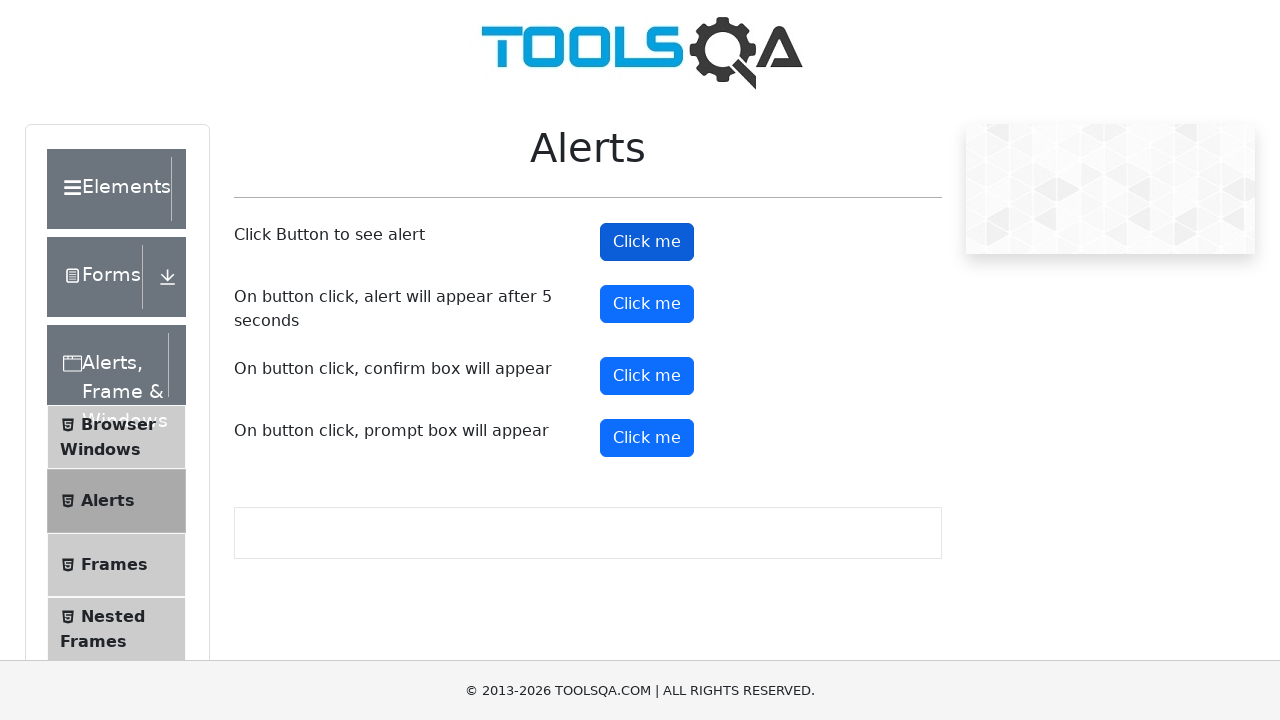